Tests adding a product to the shopping cart and then removing it from the cart on a demo e-commerce site, verifying the cart becomes empty.

Starting URL: https://www.bstackdemo.com/

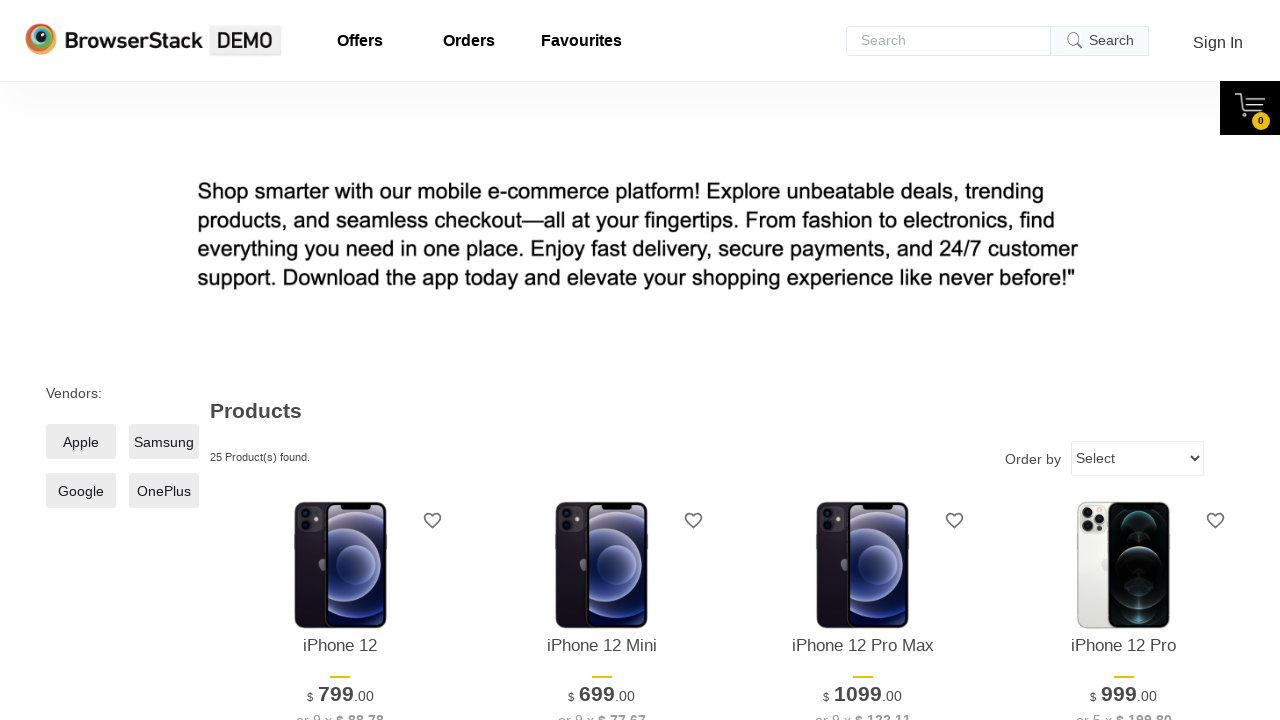

Clicked the 4th 'Add to cart' button to add product to shopping cart at (1124, 361) on (//*[@class='shelf-item__buy-btn'])[4]
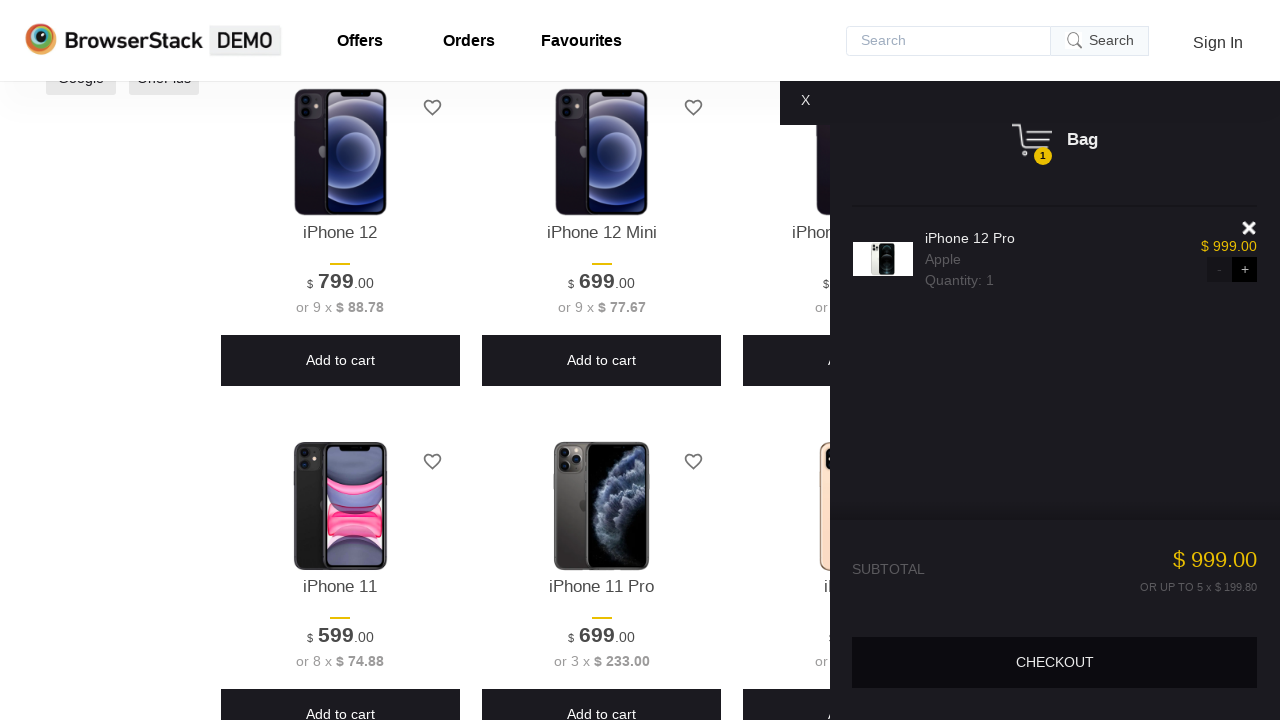

Delete button appeared in cart after product was added
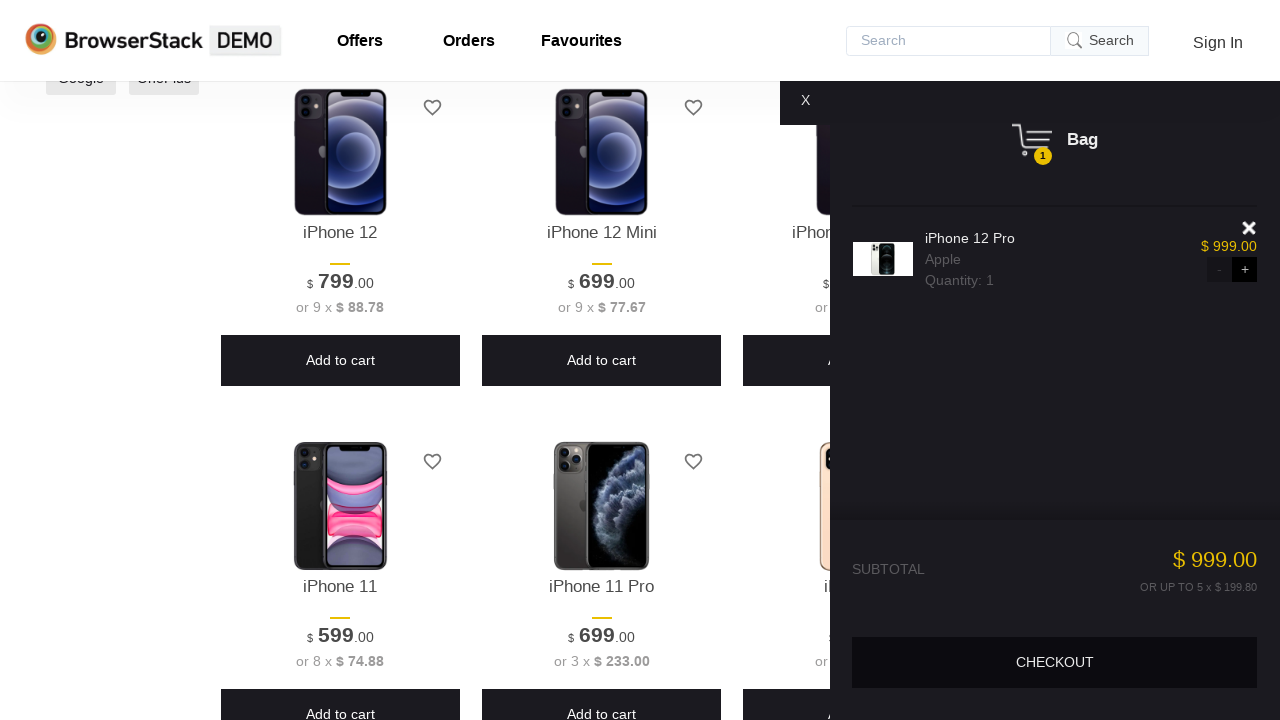

Clicked delete button to remove product from shopping cart at (1250, 228) on .shelf-item__del
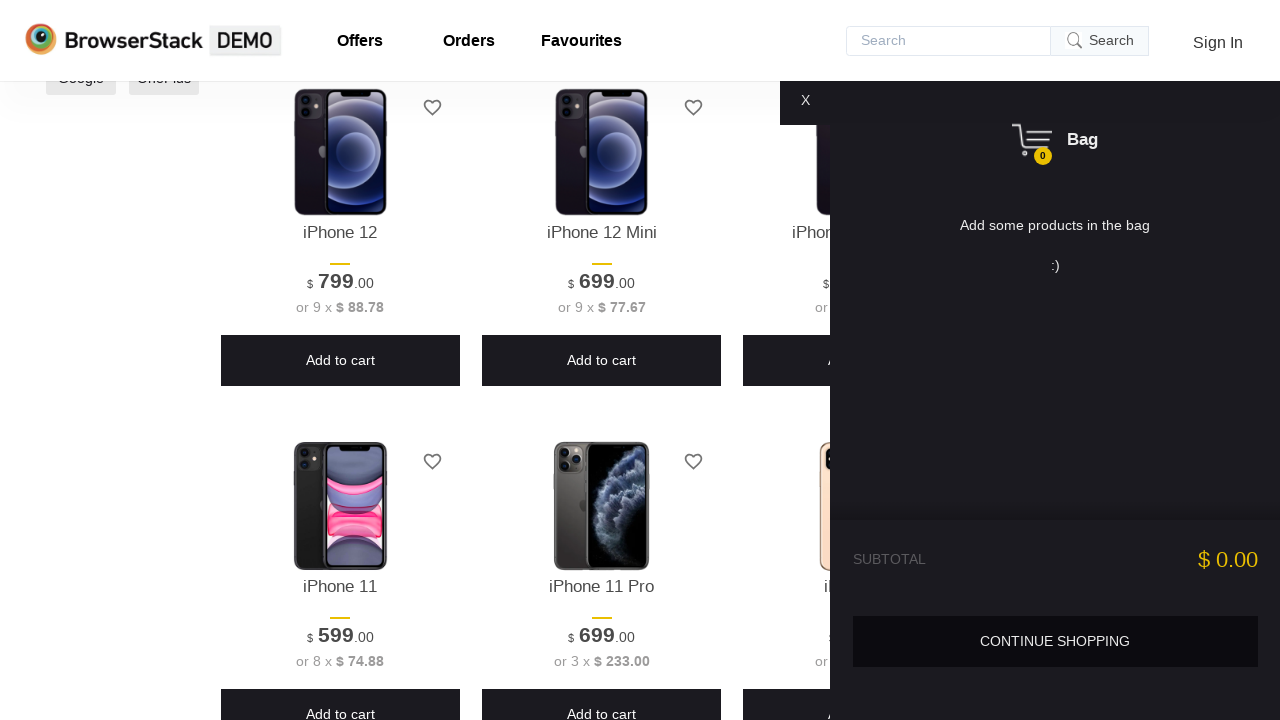

Empty cart message appeared, verifying cart is now empty
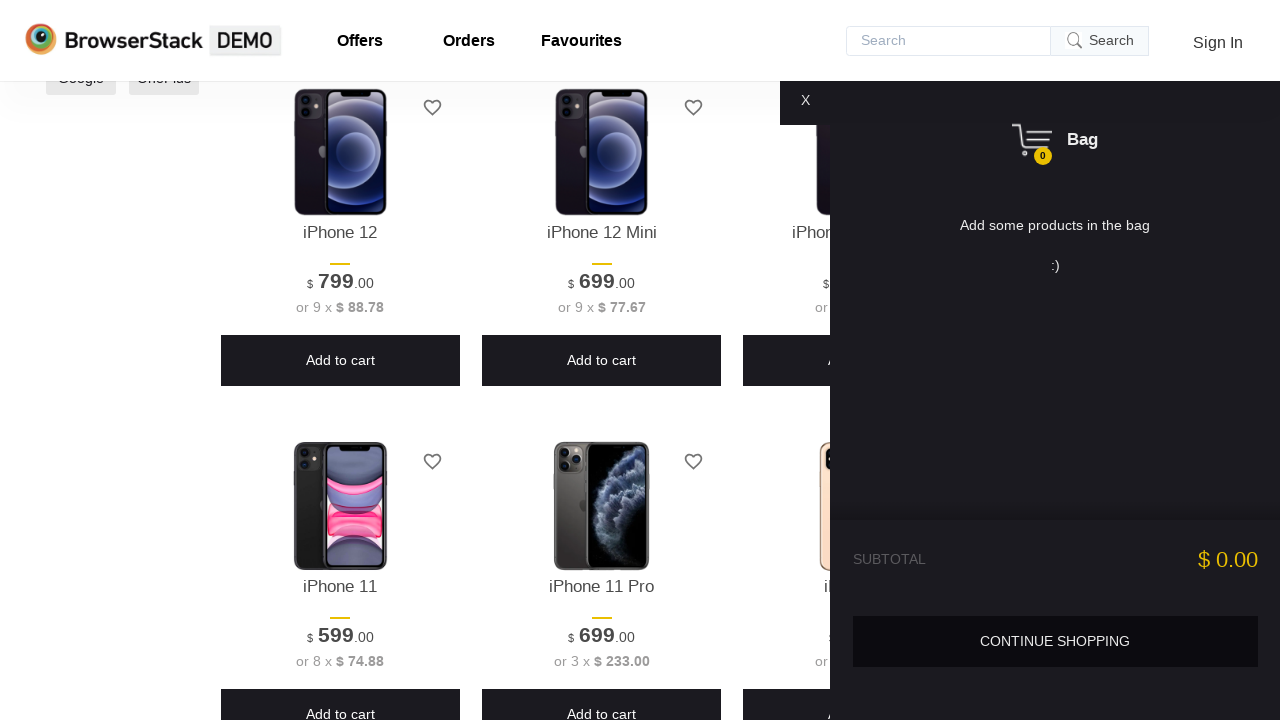

Clicked empty cart message to continue shopping at (1055, 245) on p.shelf-empty
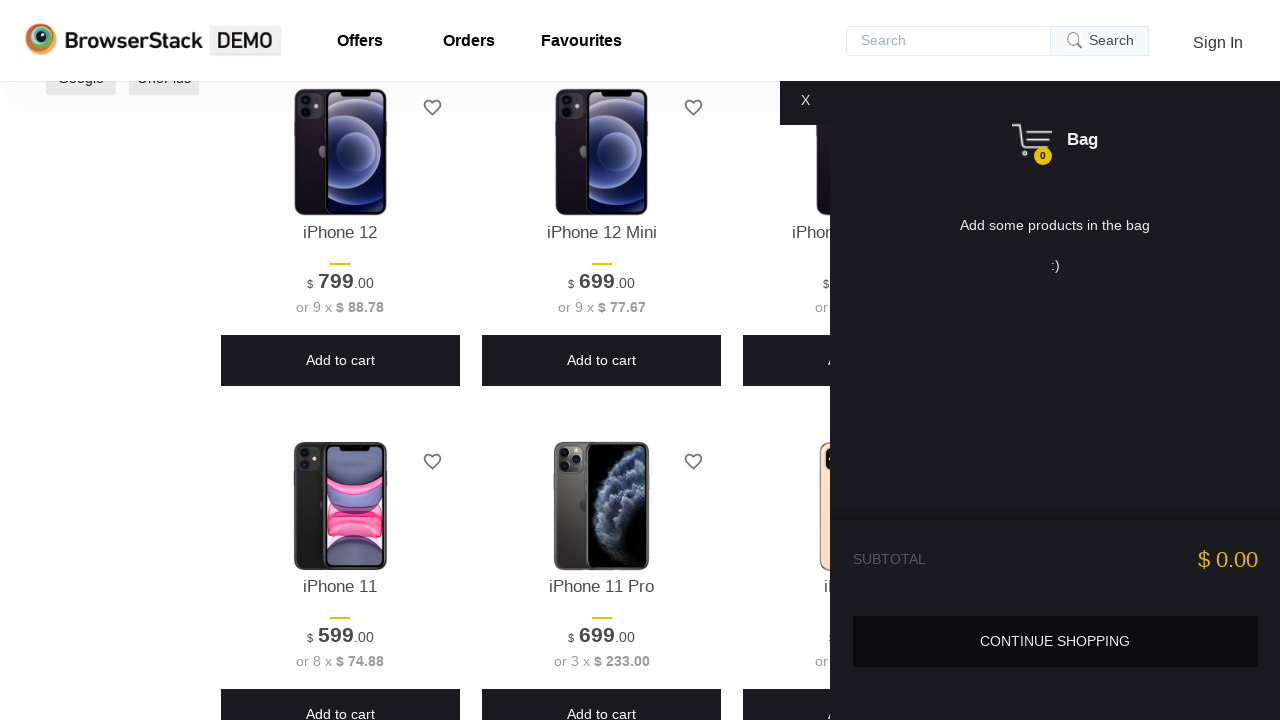

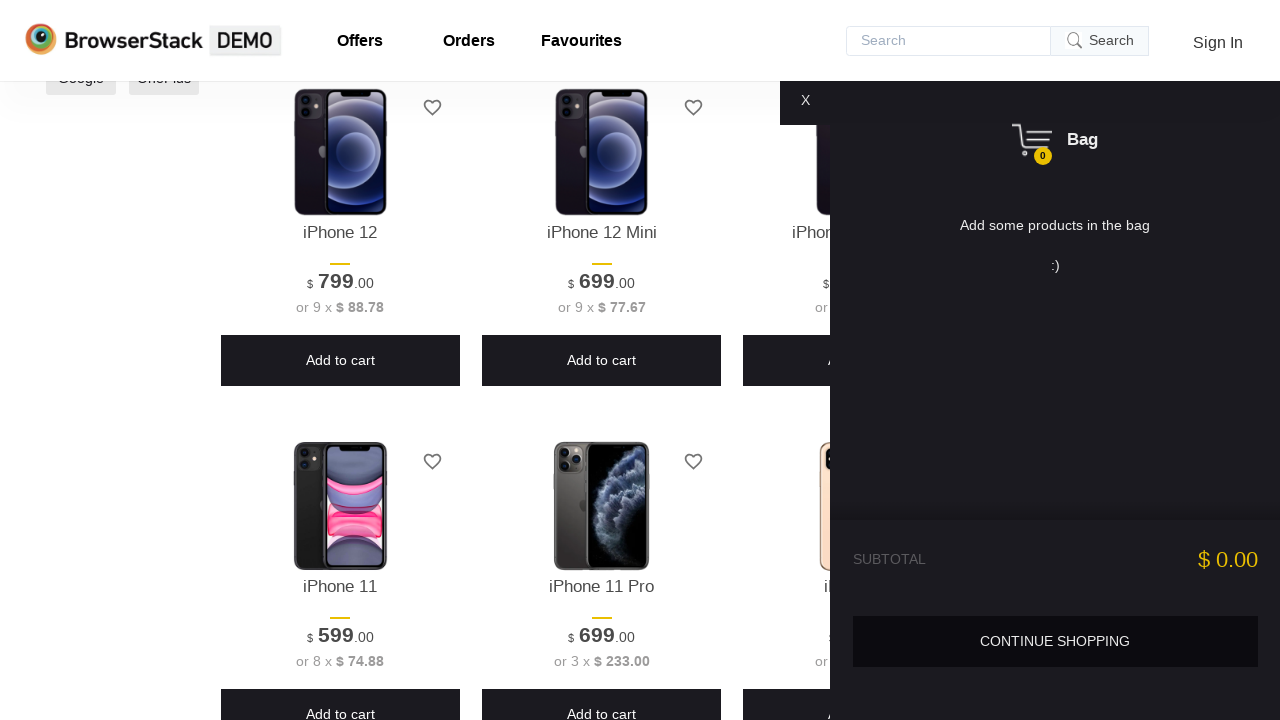